Tests the Biopep UWM protein analysis form by entering a FASTA protein sequence, clicking the Report button, and verifying the export to Excel option appears.

Starting URL: https://biochemia.uwm.edu.pl/biopep/finding_aby.php?sel_activity=ACE+inhibitor

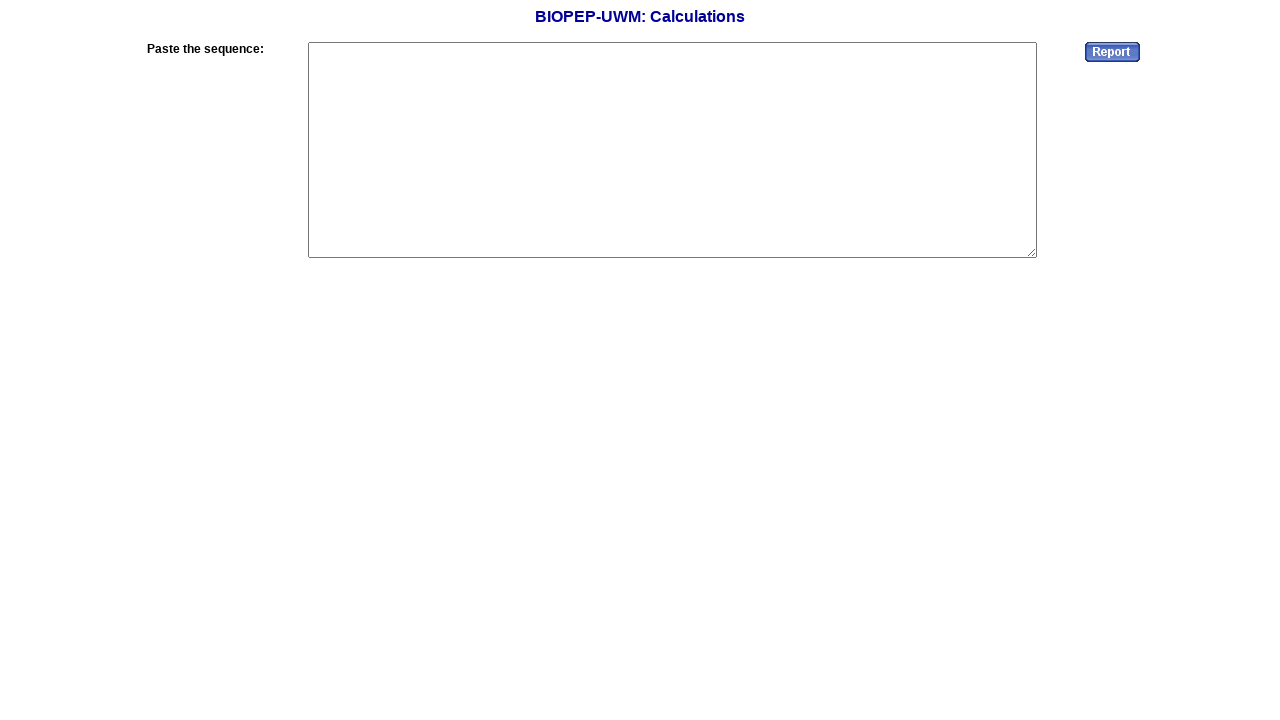

Located protein sequence textarea element
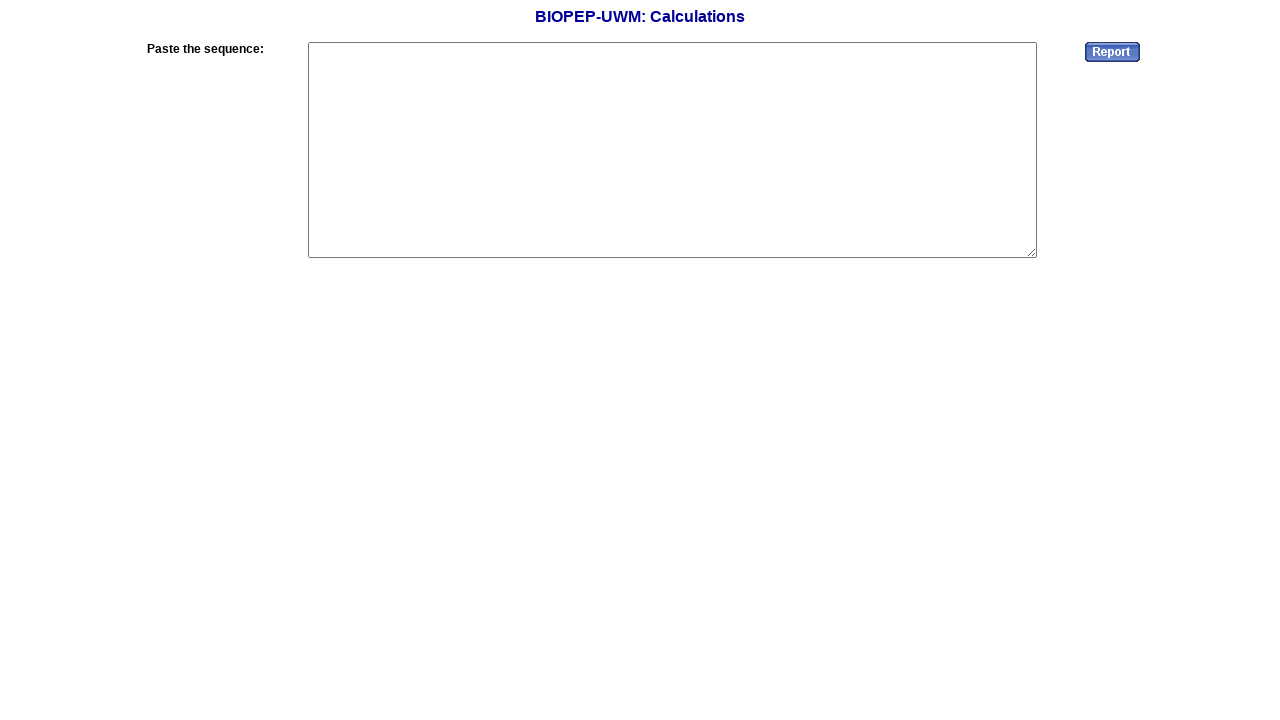

Filled textarea with FASTA protein sequence
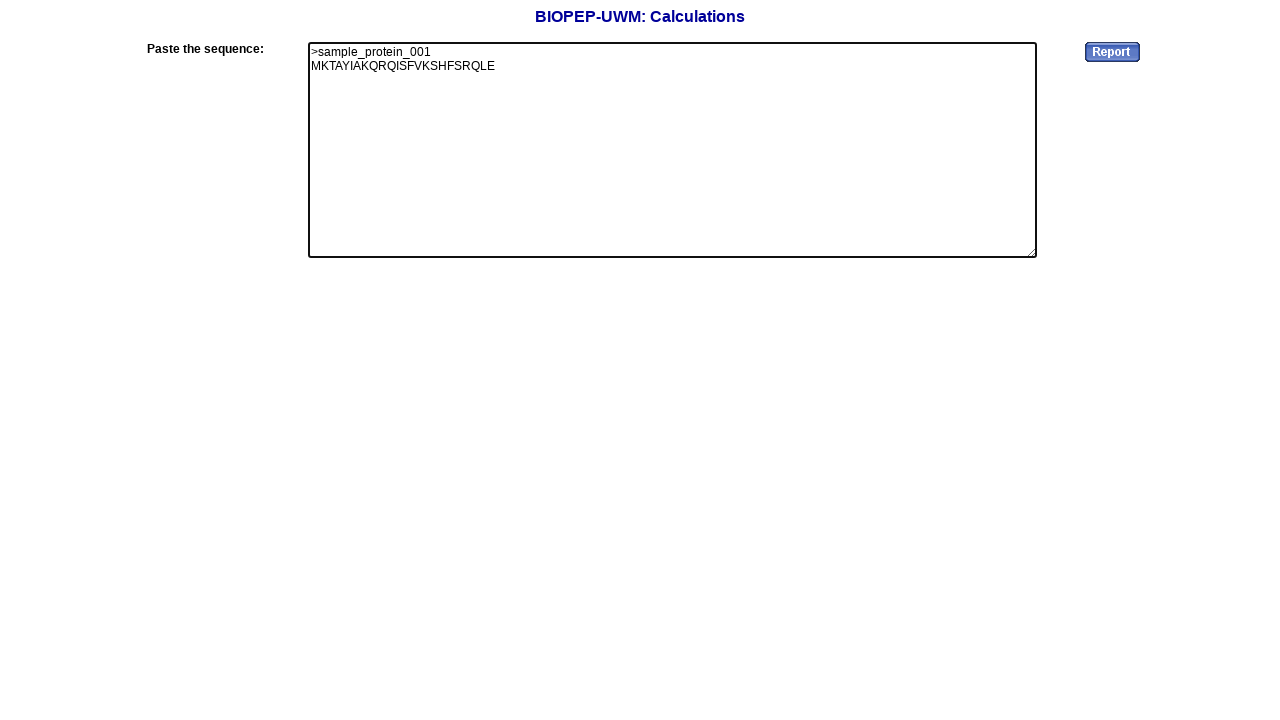

Clicked Report button to submit protein sequence at (1112, 52) on input[name='cmdOK2']
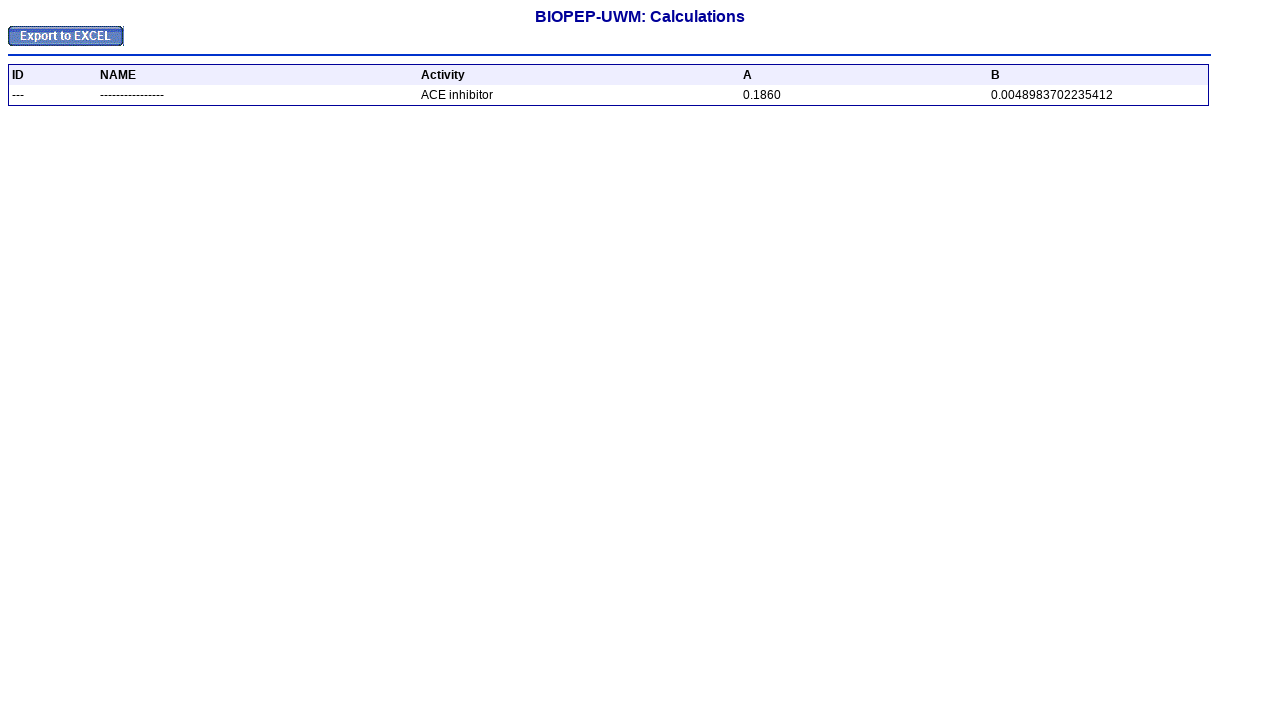

Export to Excel button appeared, indicating results were successfully generated
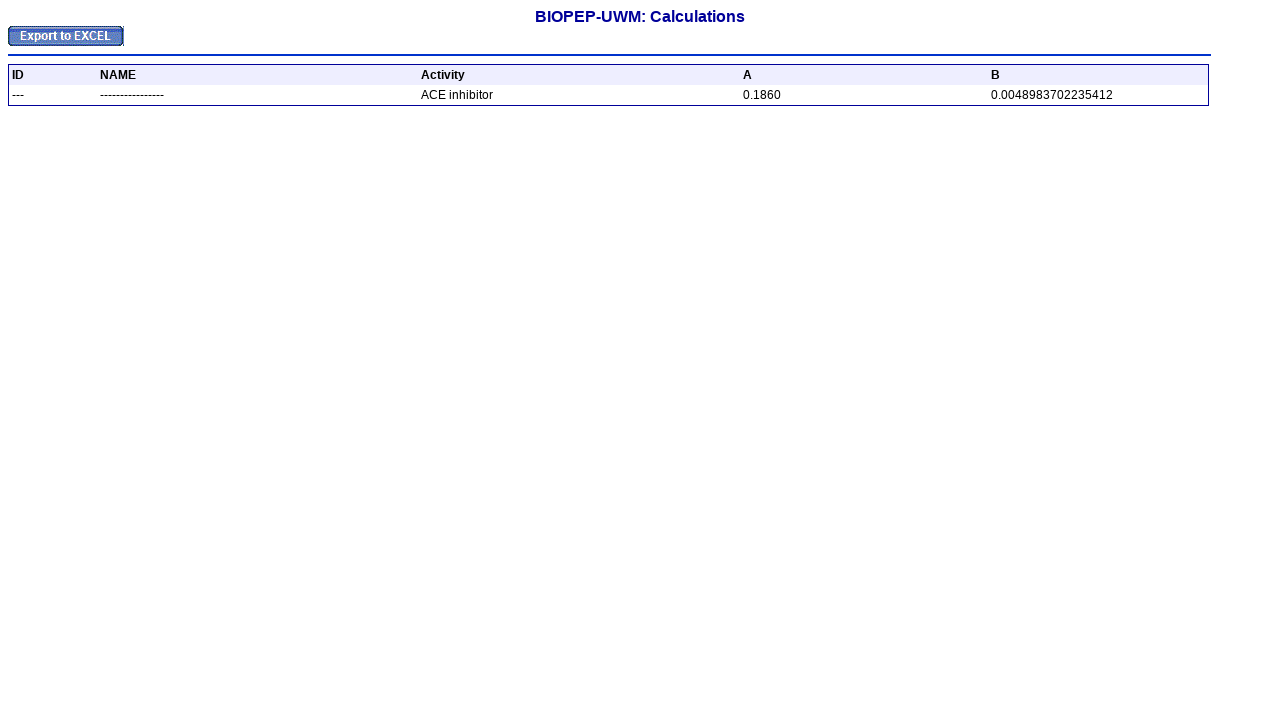

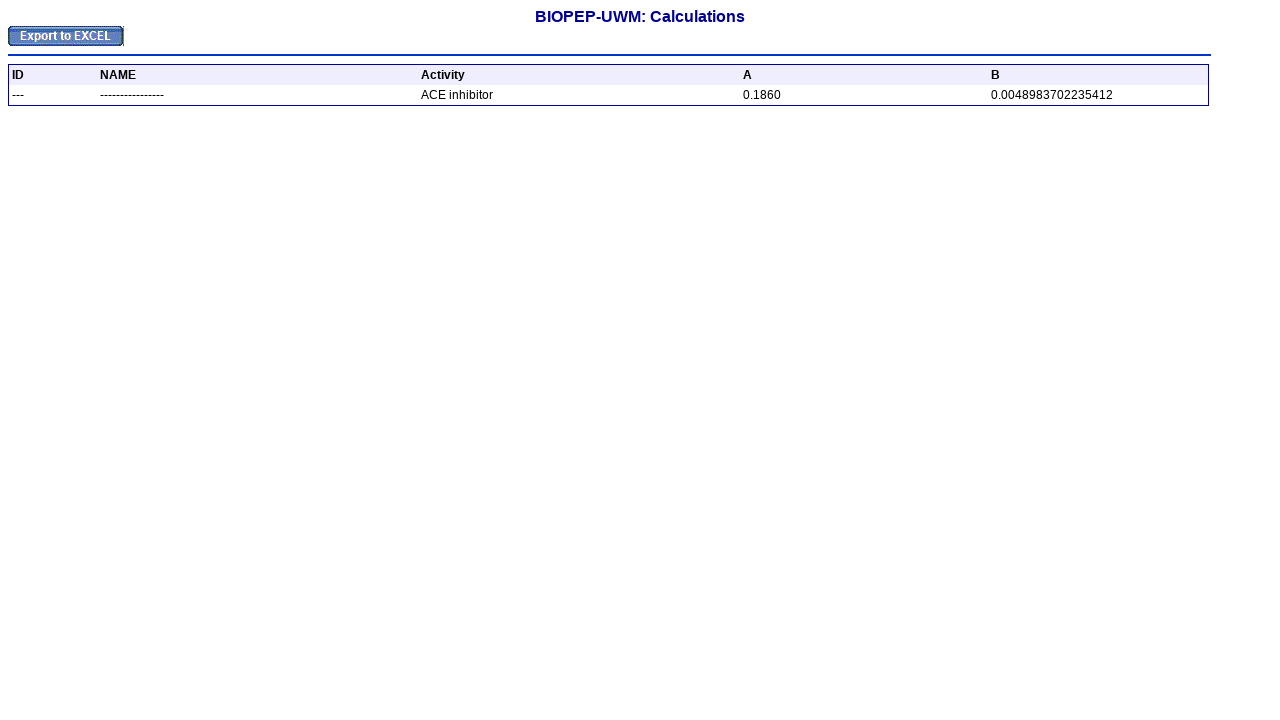